Navigates to a clothing store website and clicks on the "COLLECTION" link to view the collection page

Starting URL: https://www.chicasclothing.com/

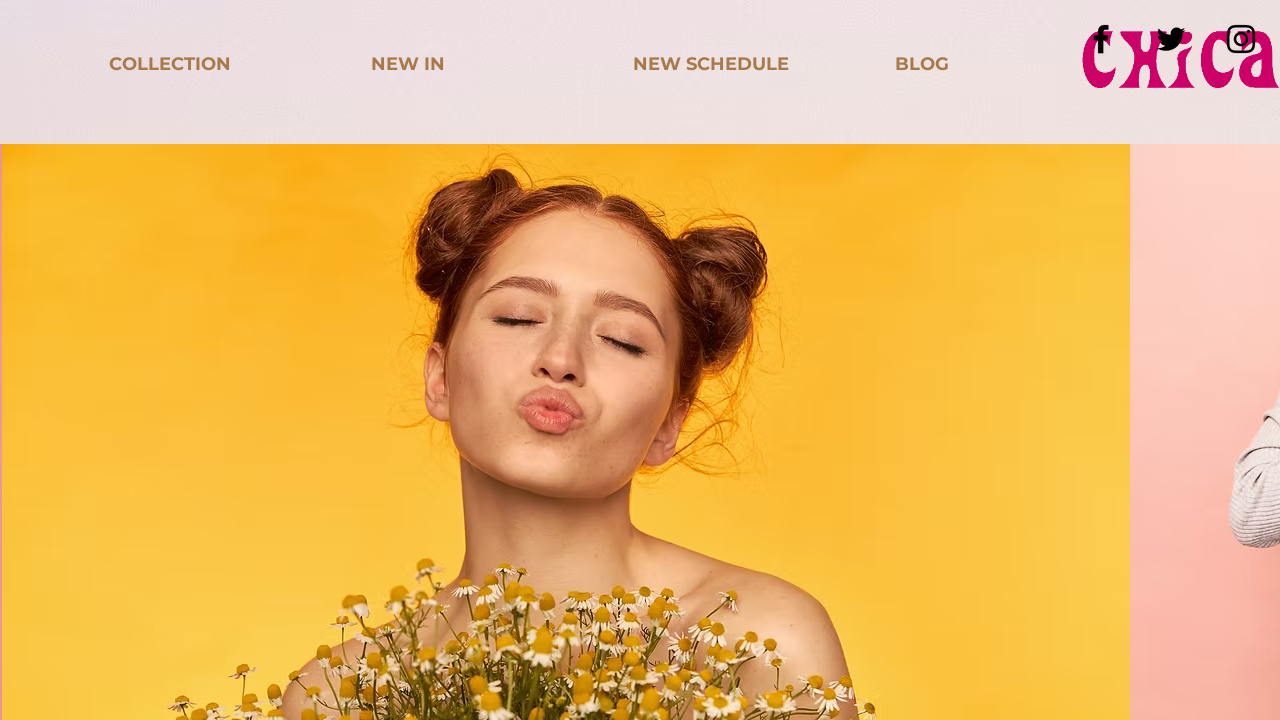

Clicked on the COLLECTION link to view the collection page at (170, 64) on xpath=//p[text()='COLLECTION']
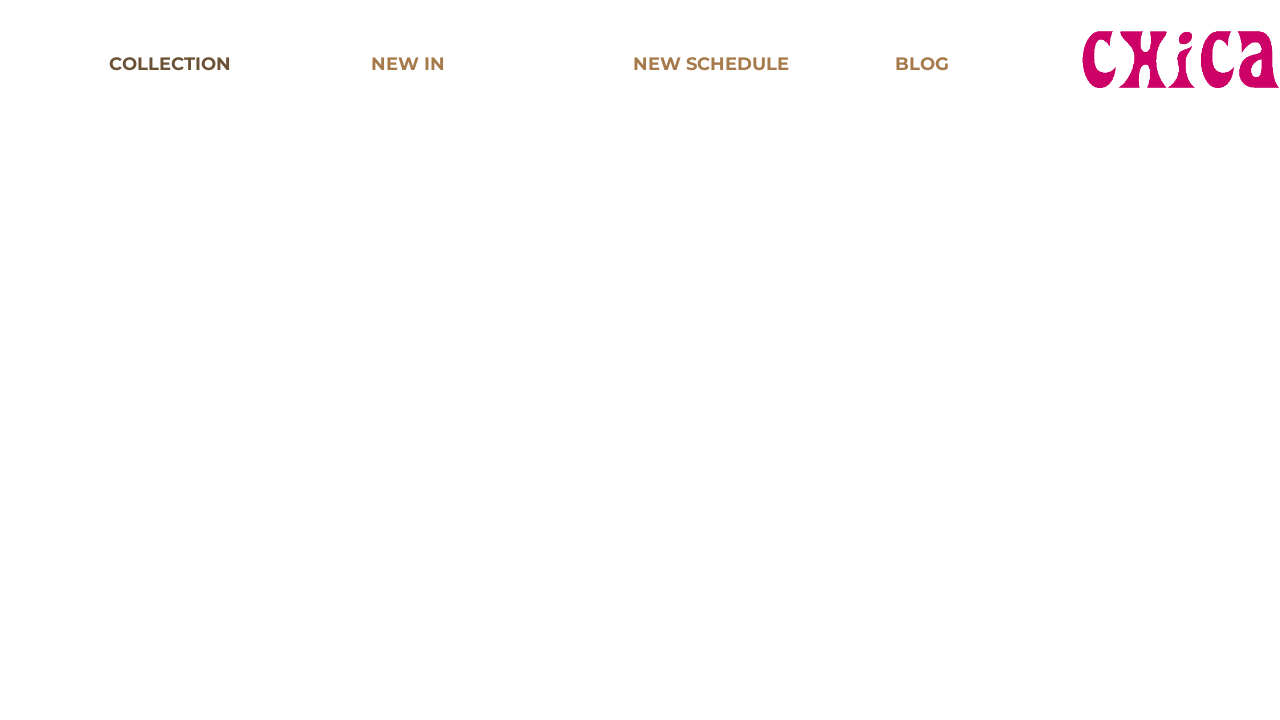

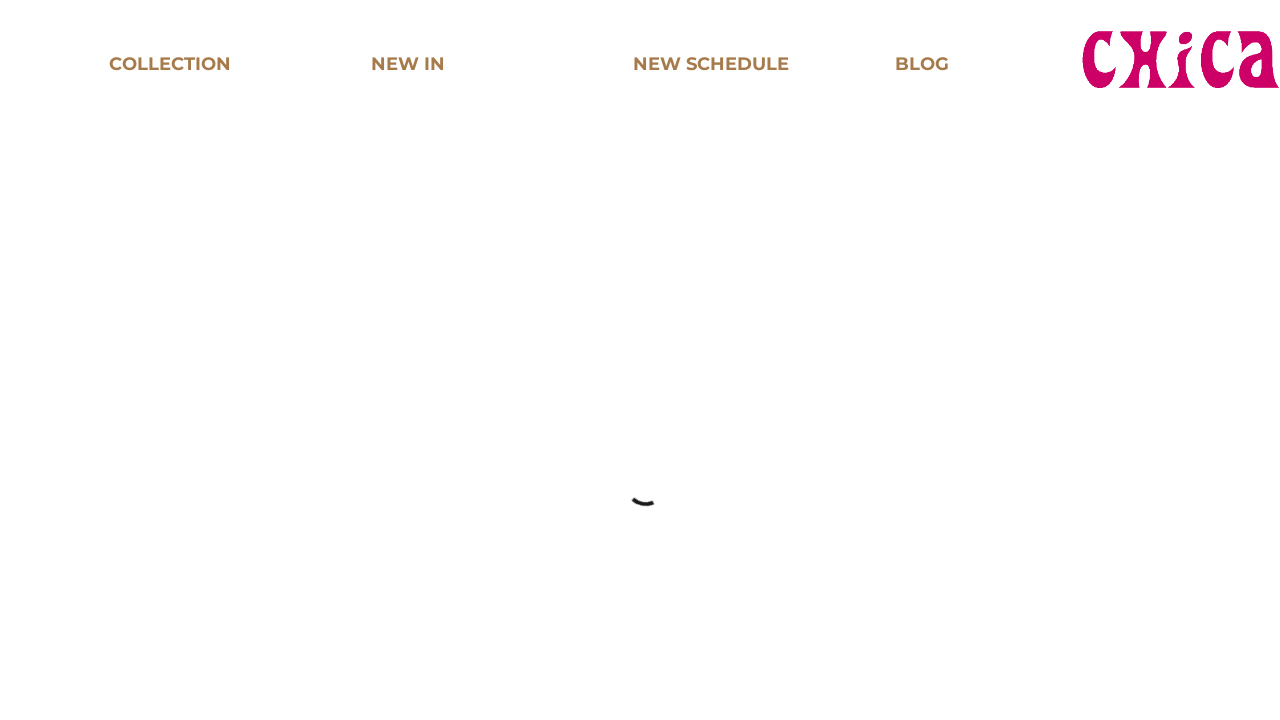